Tests CNPJ generation with punctuation by clicking generate button and verifying the format matches expected pattern

Starting URL: https://www.4devs.com.br/gerador_de_cnpj

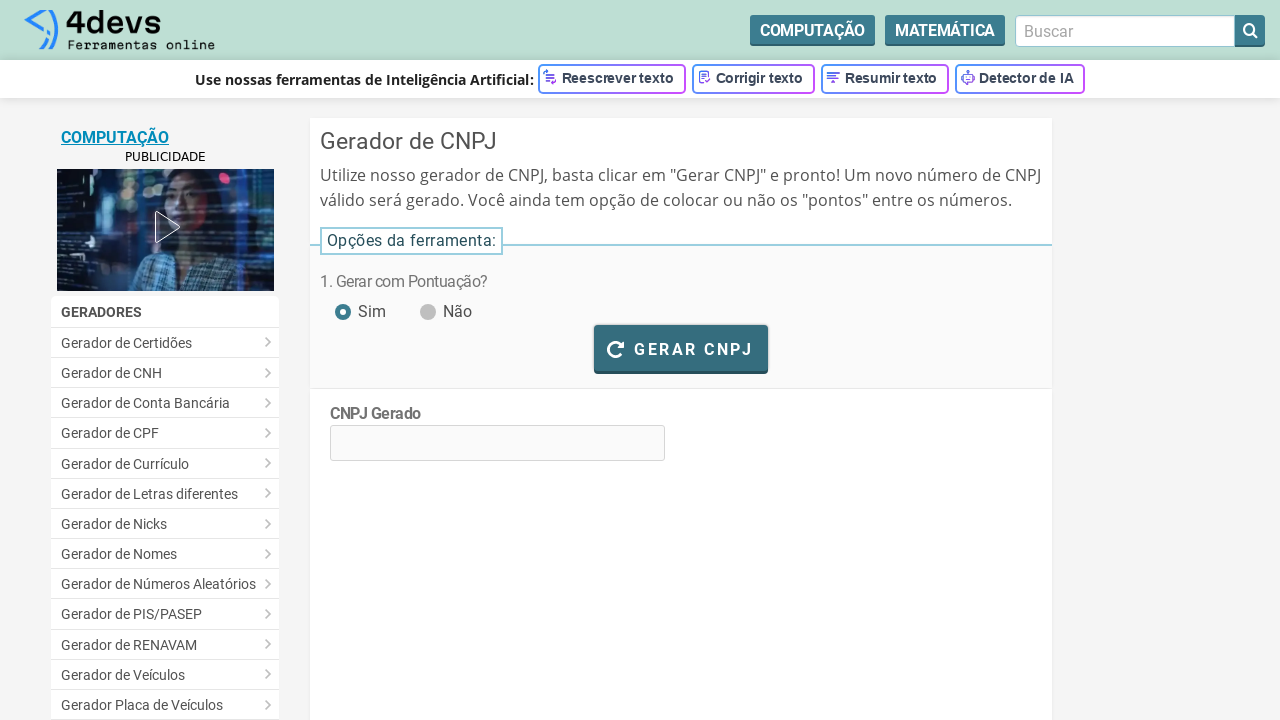

Clicked generate CNPJ button at (681, 348) on #bt_gerar_cnpj
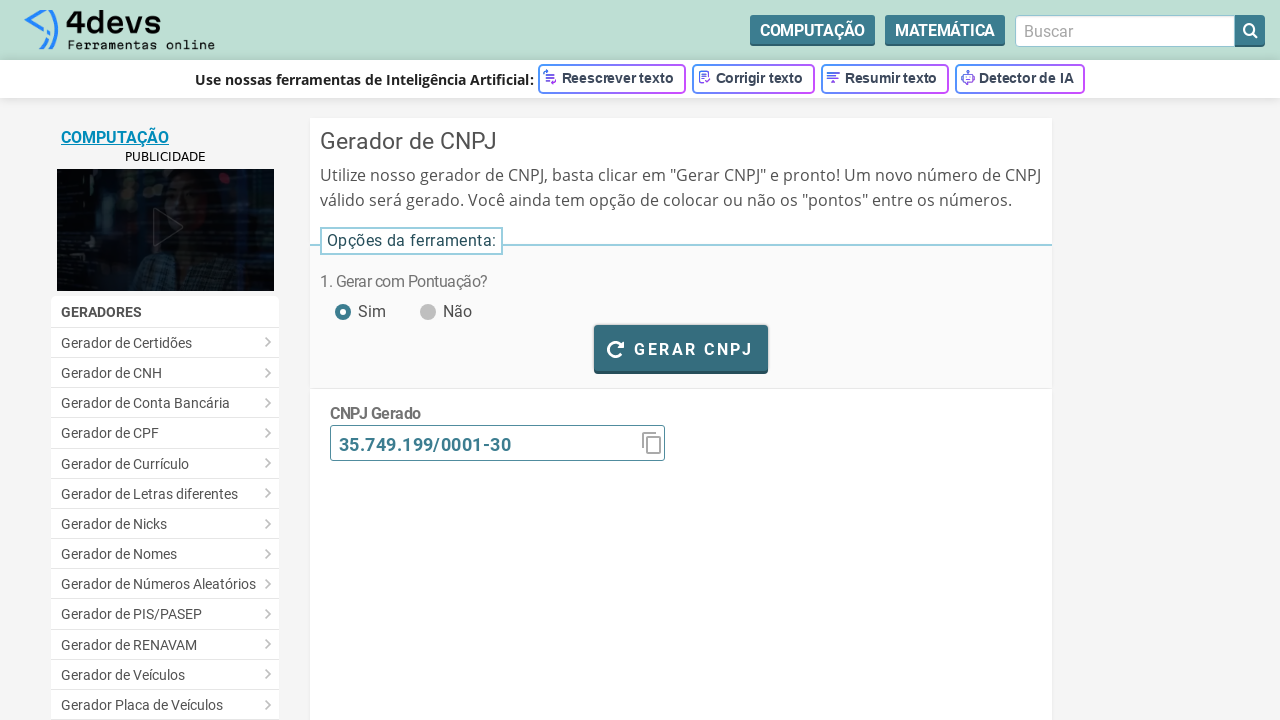

Waited for CNPJ generation to complete (Gerando... text disappeared)
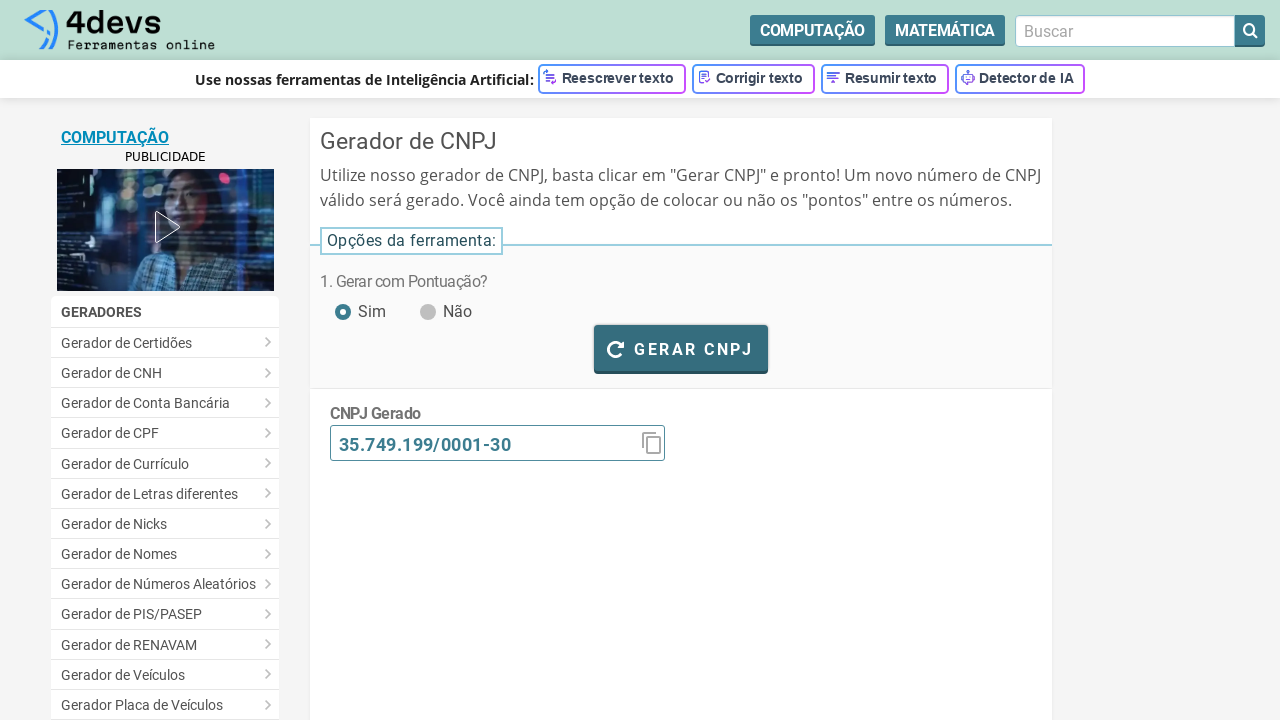

Located CNPJ element
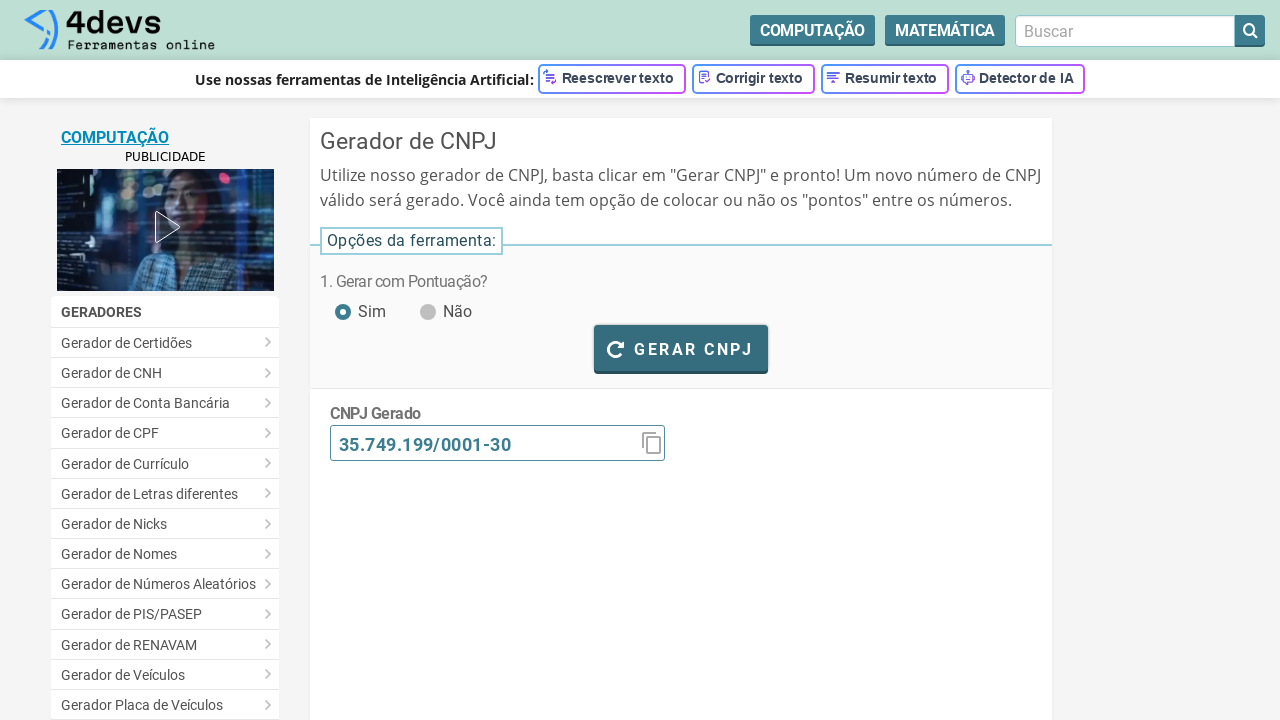

Verified CNPJ element is visible and ready for assertion
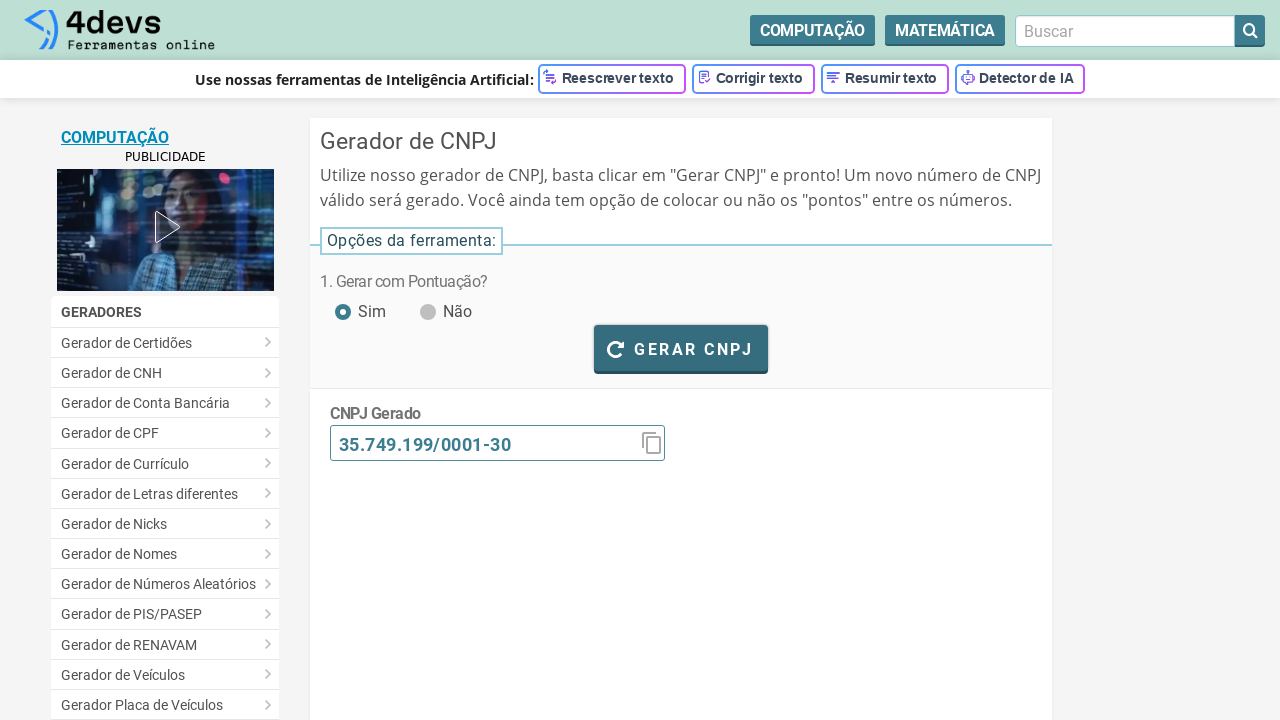

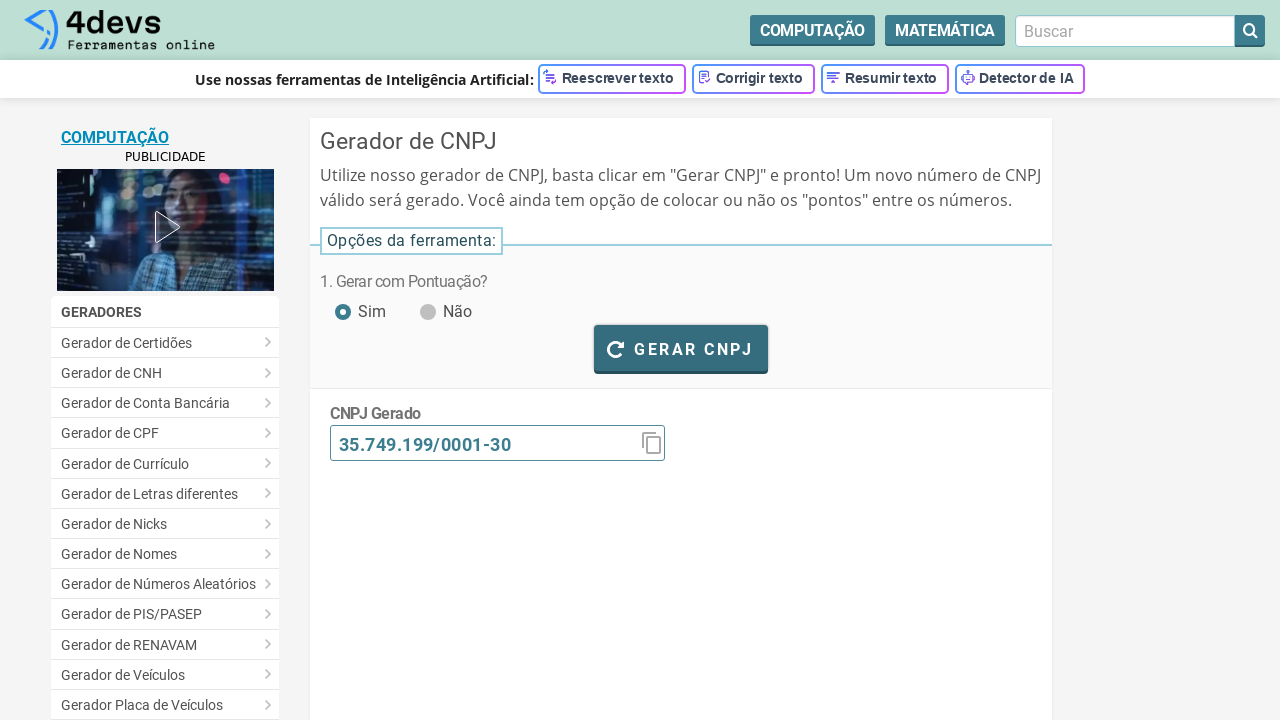